Tests JavaScript alert handling by clicking buttons that trigger JS Alert, JS Confirm, and JS Prompt dialogs, then accepting each alert dialog.

Starting URL: https://the-internet.herokuapp.com/javascript_alerts

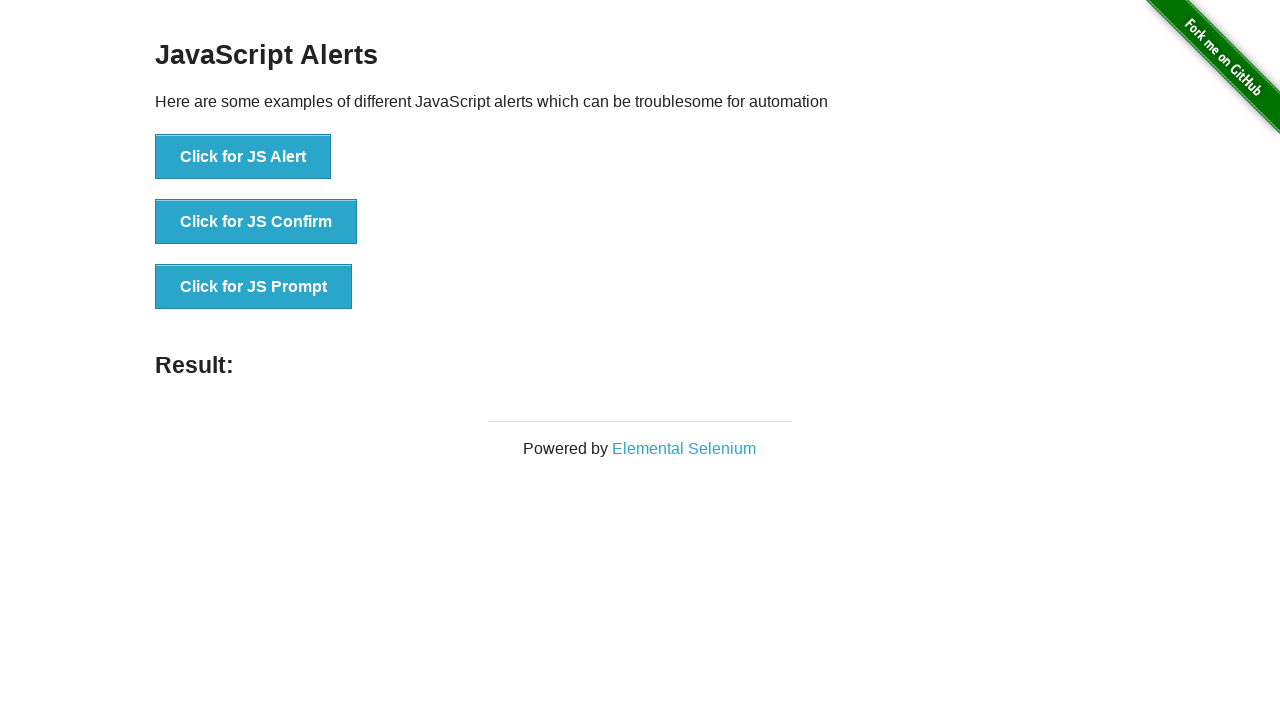

Clicked first button to trigger JS Alert dialog at (243, 157) on xpath=/html/body/div[2]/div/div/ul/li[1]/button
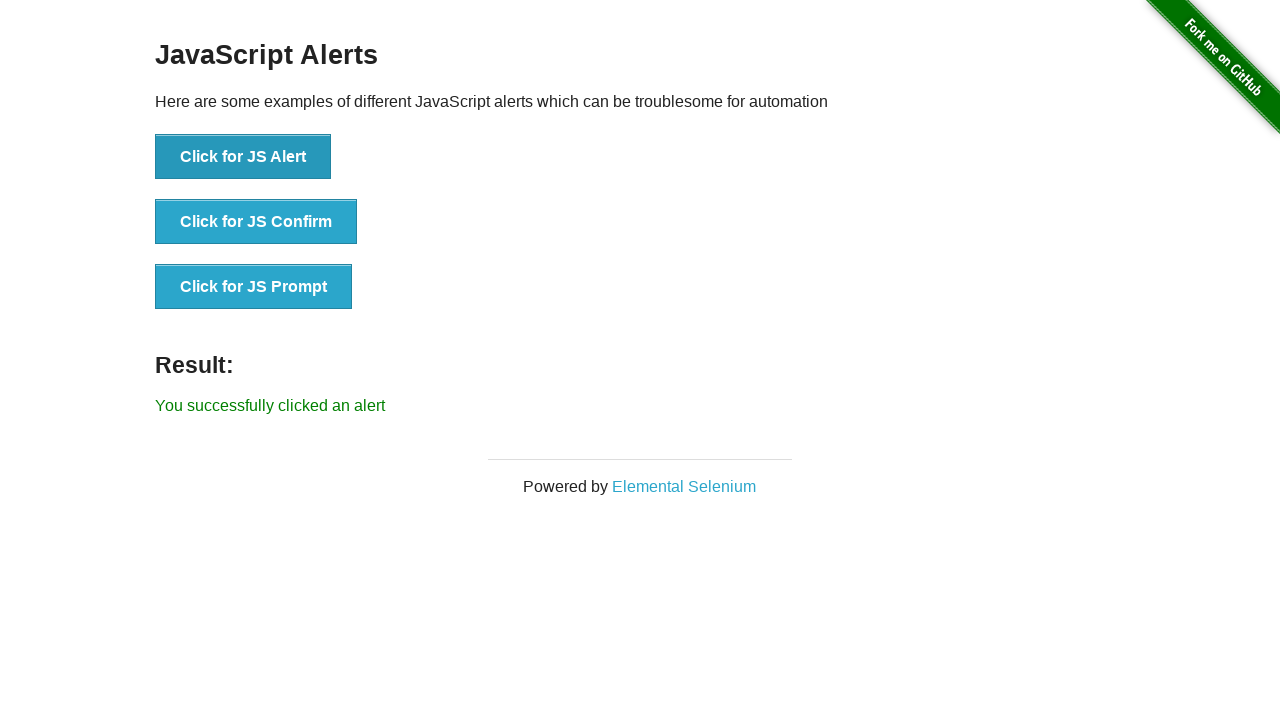

Set up dialog handler to automatically accept alerts
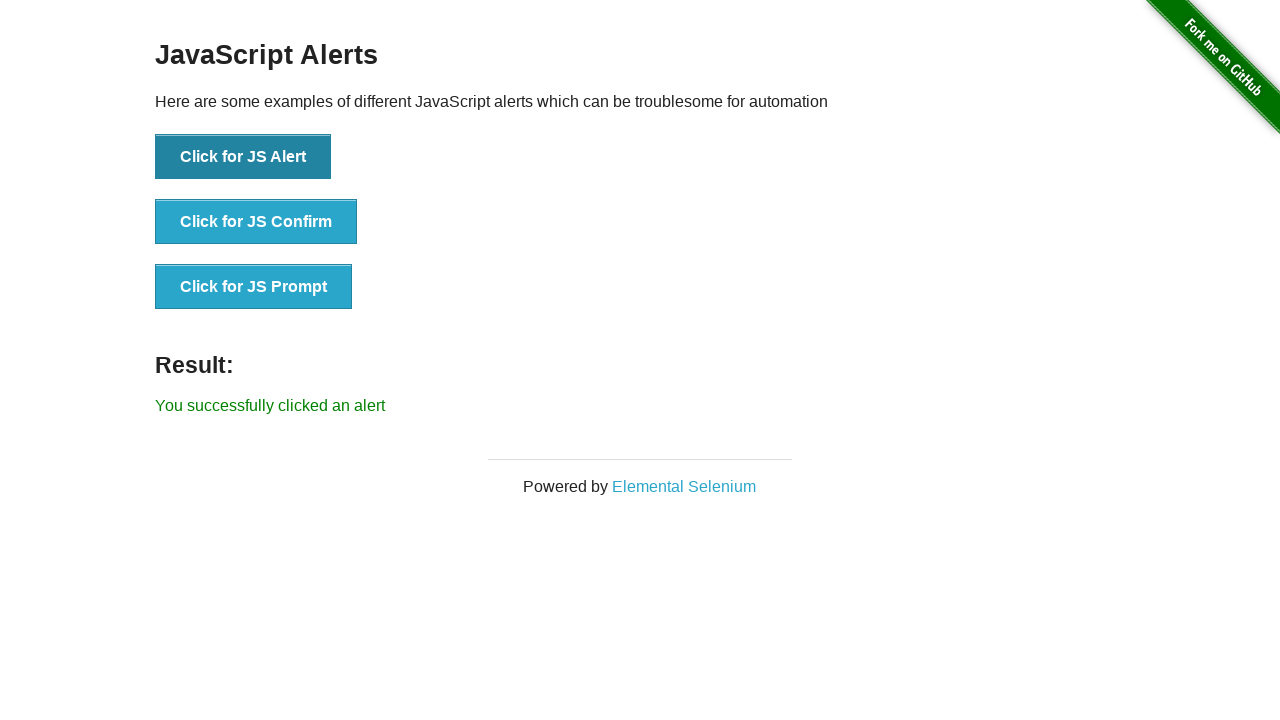

Waited for JS Alert dialog to be processed
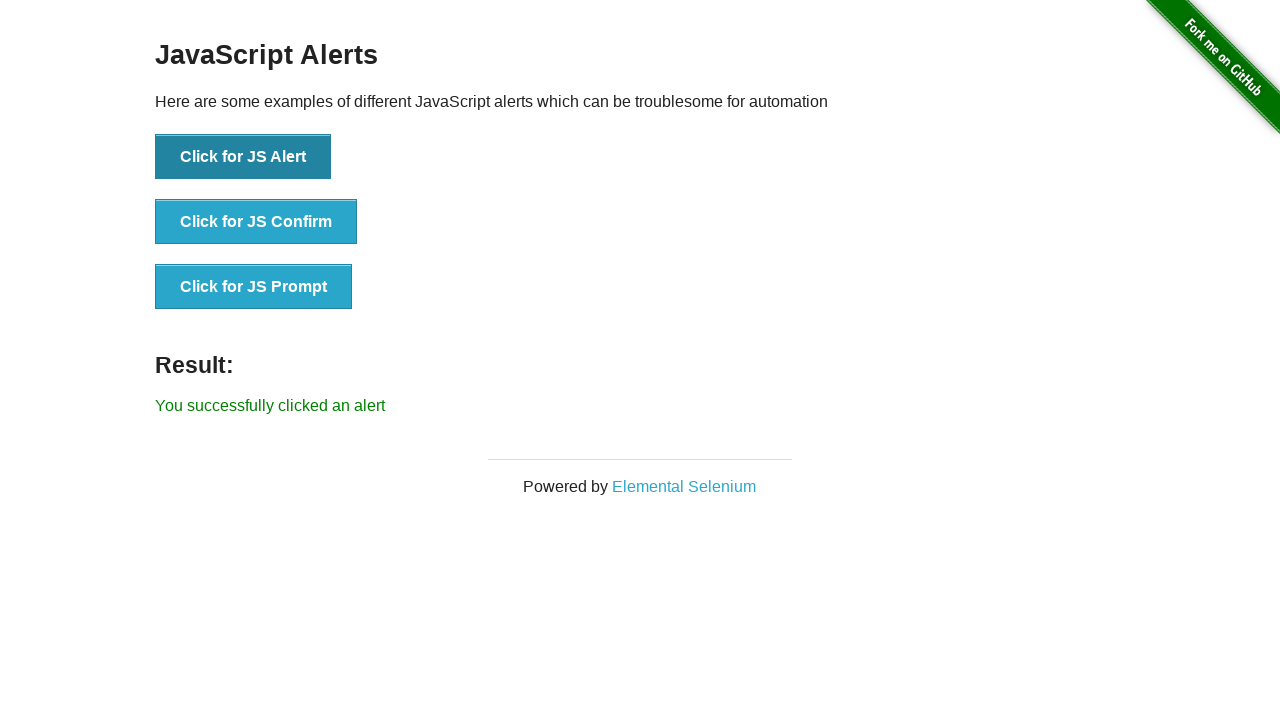

Clicked second button to trigger JS Confirm dialog at (256, 222) on xpath=/html/body/div[2]/div/div/ul/li[2]/button
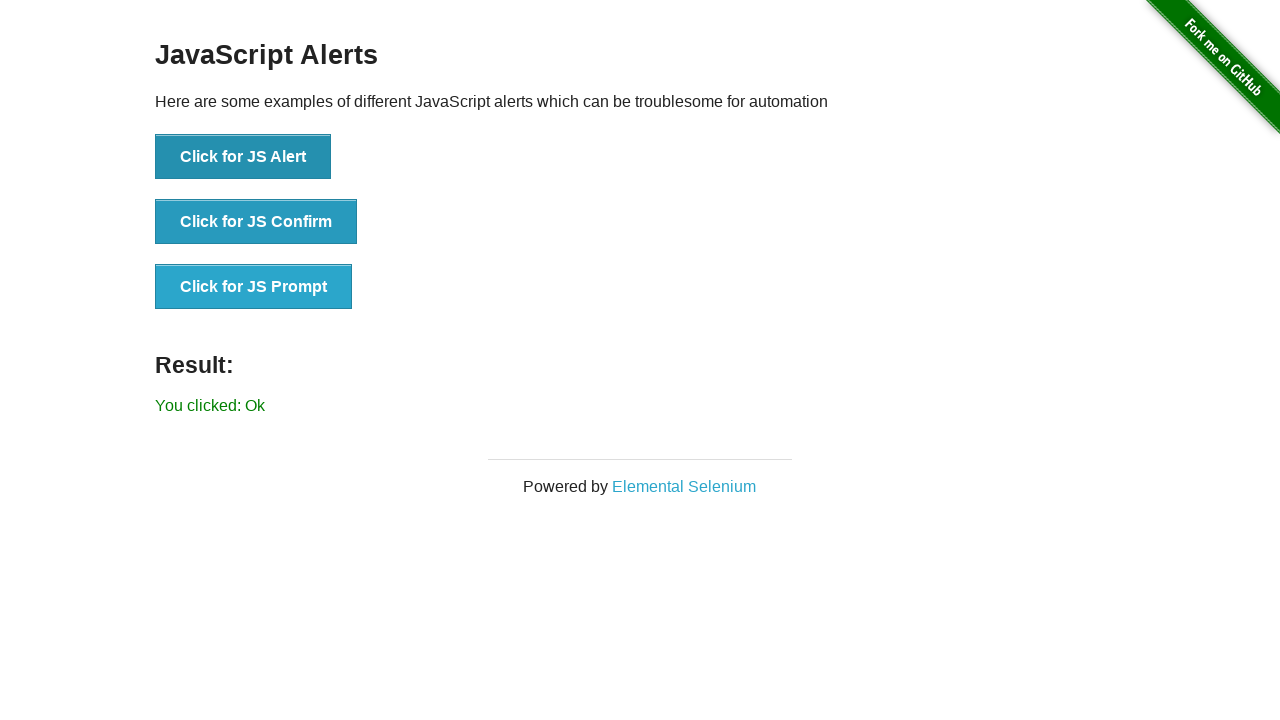

Waited for JS Confirm dialog to be processed
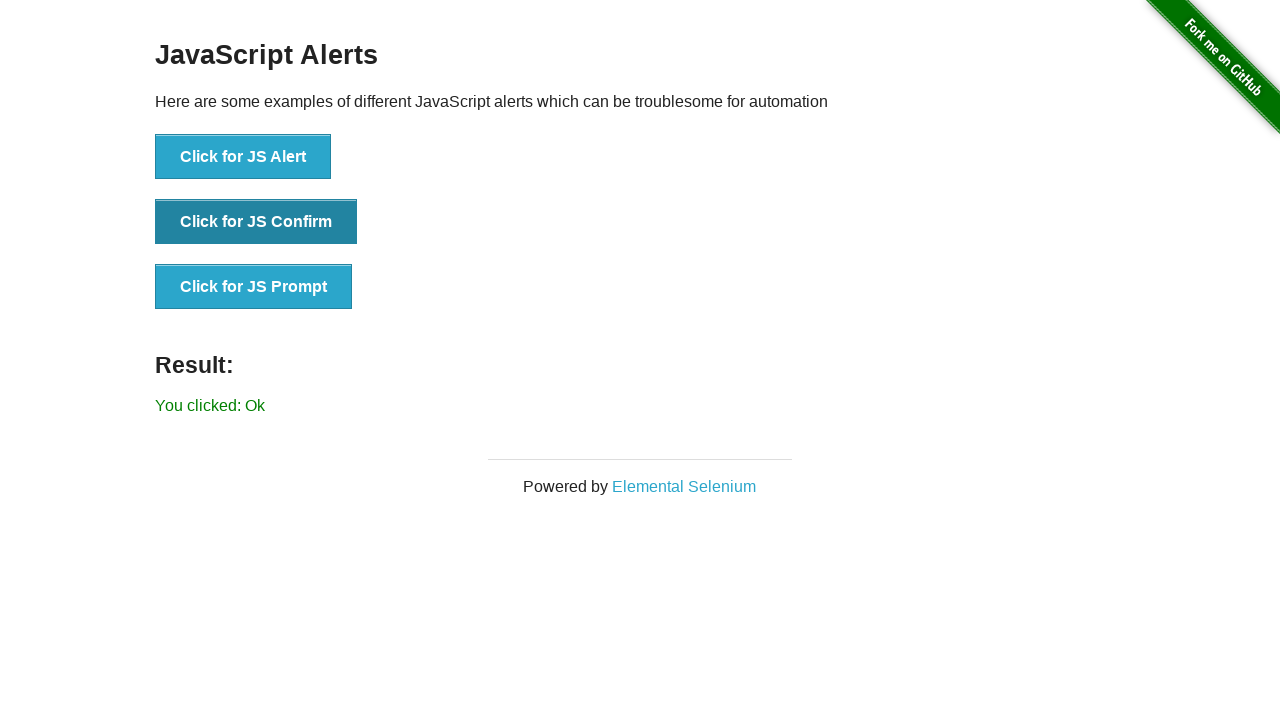

Clicked third button to trigger JS Prompt dialog at (254, 287) on xpath=/html/body/div[2]/div/div/ul/li[3]/button
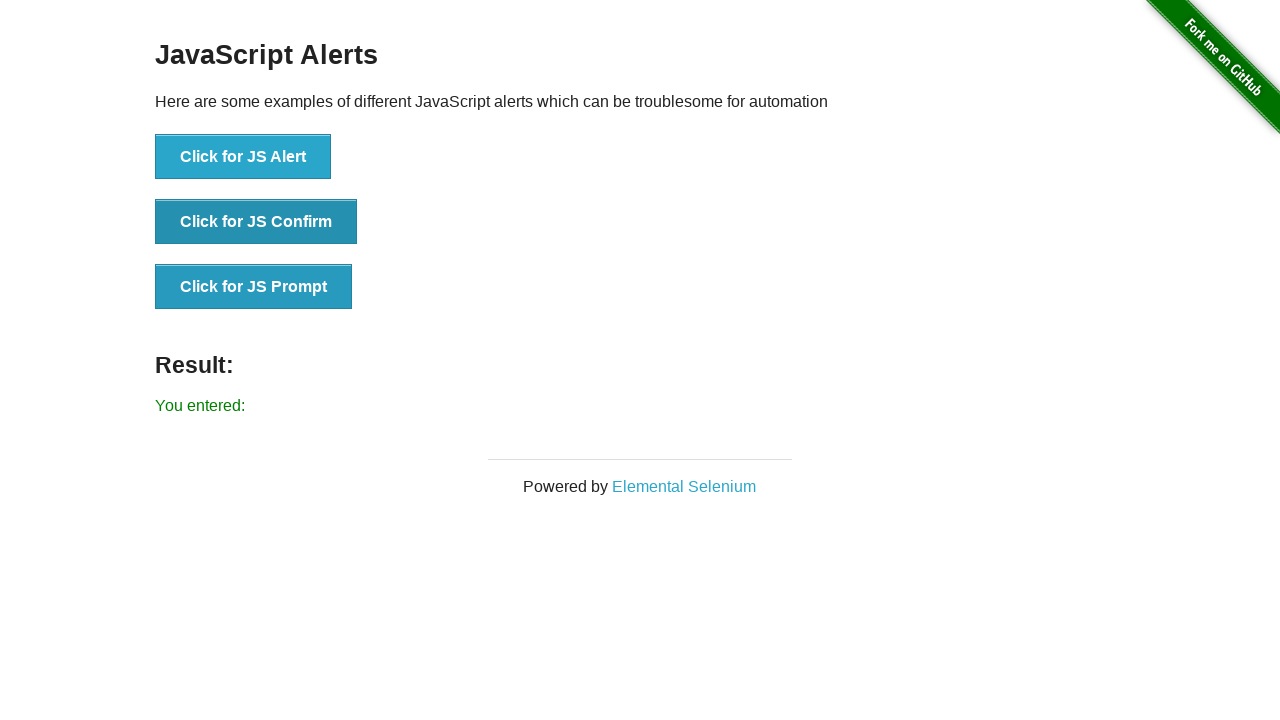

Waited for JS Prompt dialog to be processed
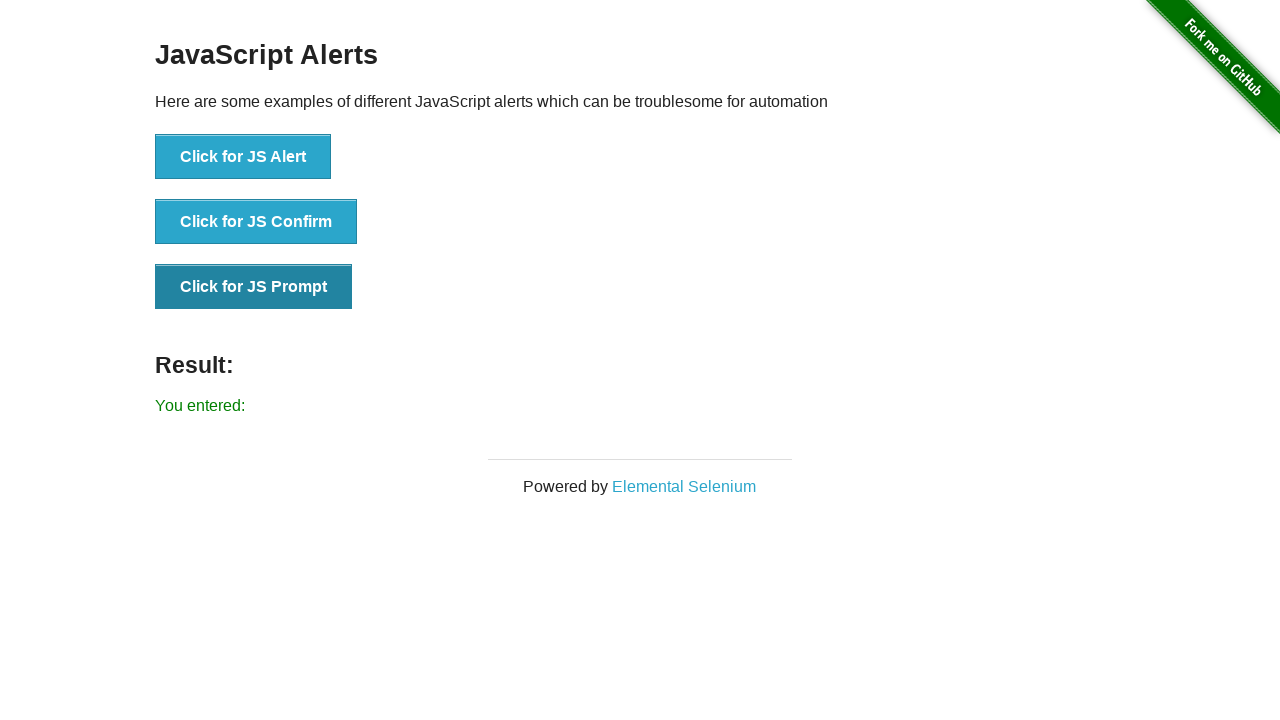

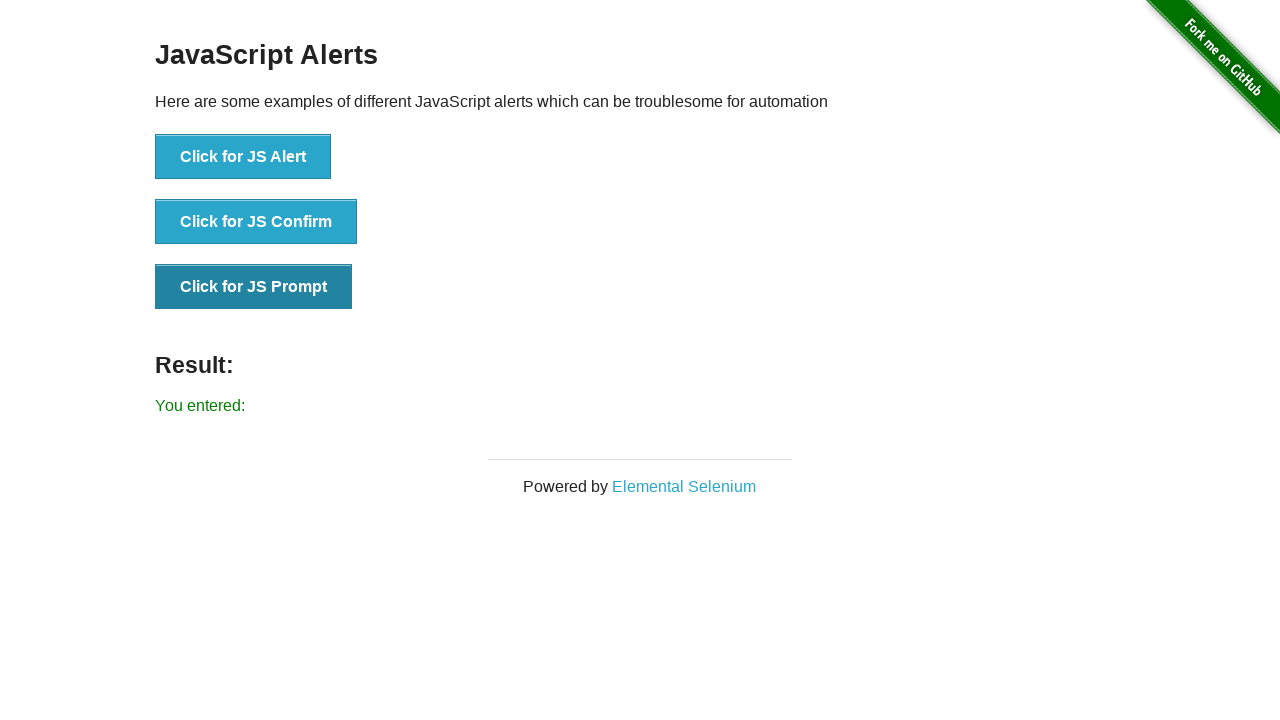